Navigates to phones category and clicks on a product to verify the Add to Cart button is displayed

Starting URL: https://www.demoblaze.com

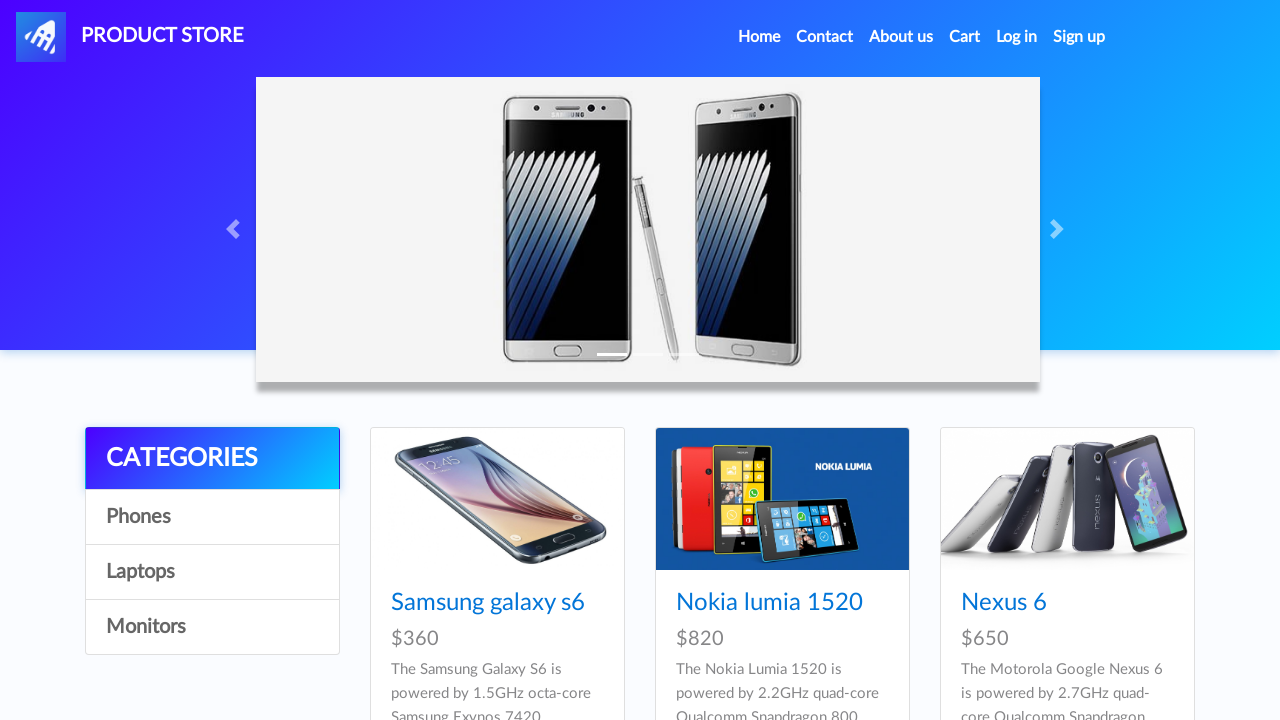

Waited for page to load with networkidle state
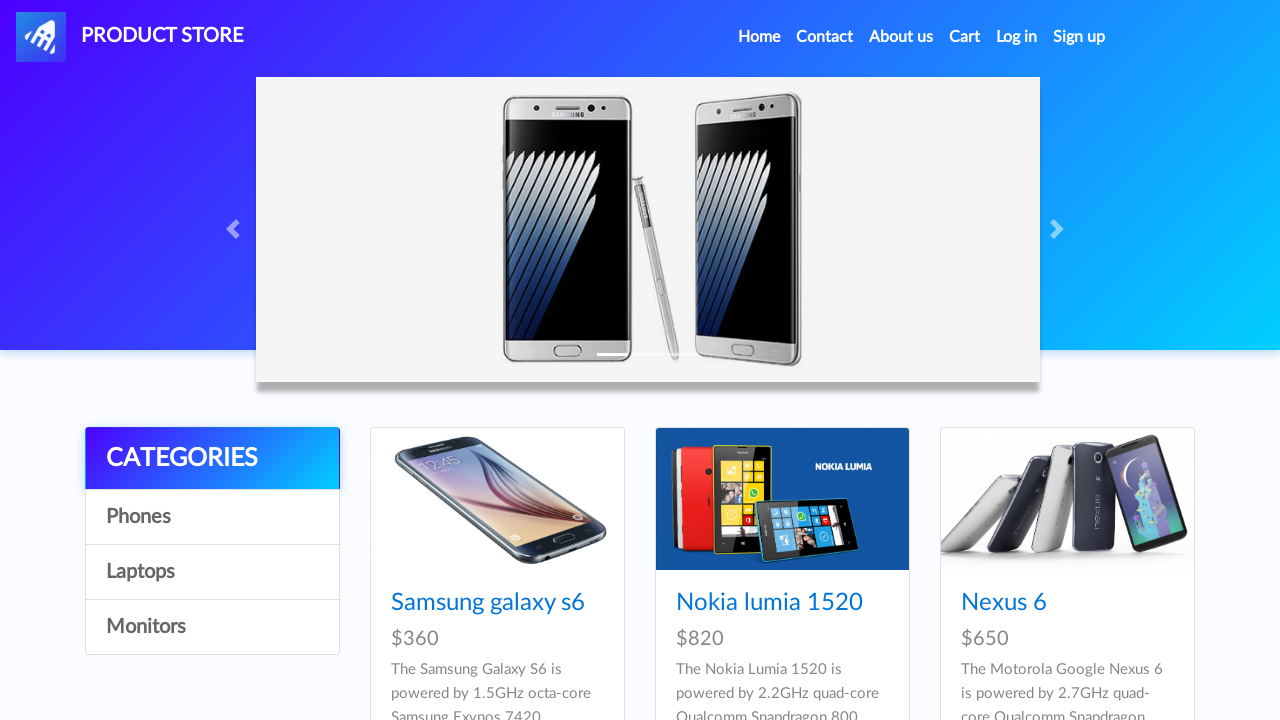

Clicked on Phones category at (212, 627) on div.list-group a:nth-child(4)
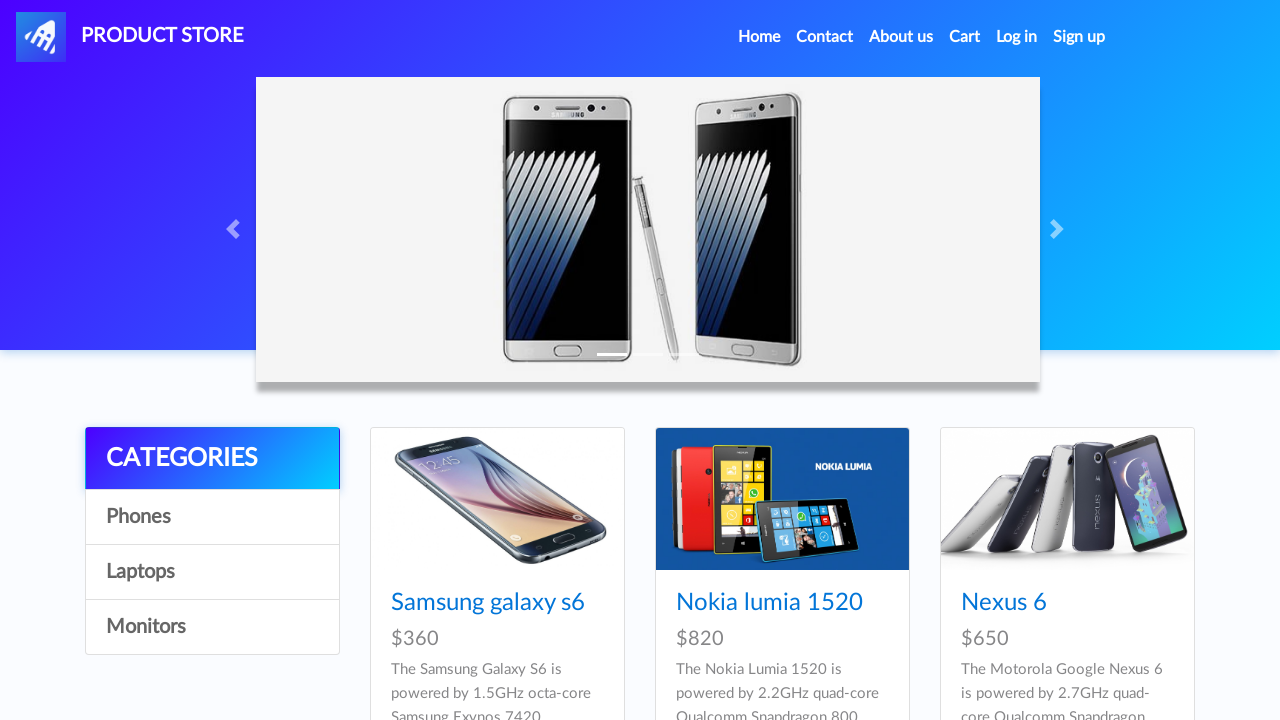

Waited 1000ms for product to load
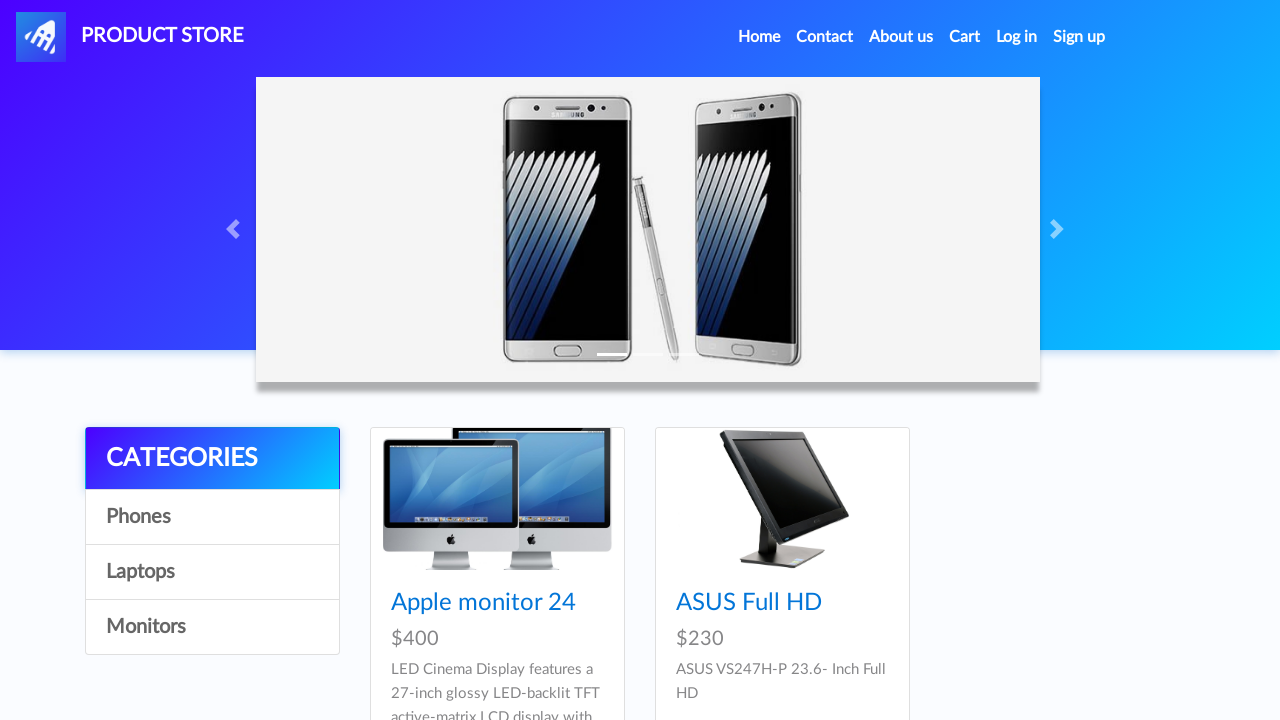

Clicked on product with id 10 at (484, 603) on div.card-block h4 a[href='prod.html?idp_=10']
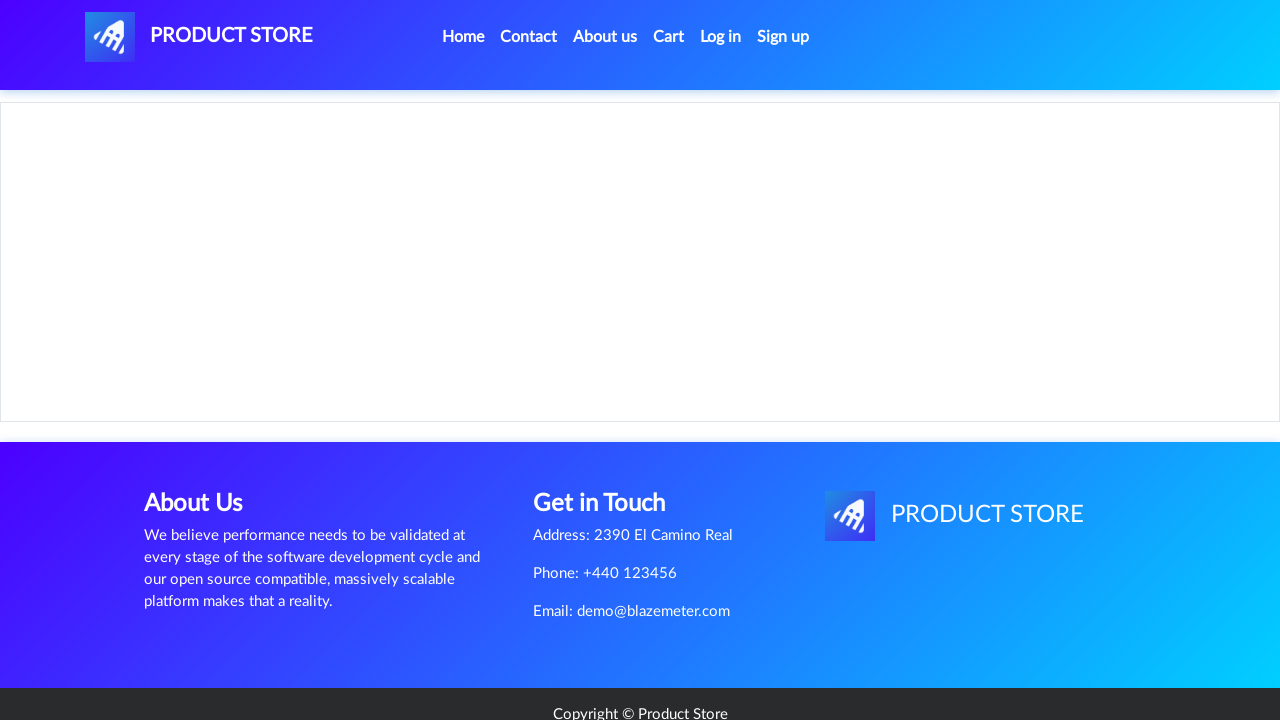

Add to Cart button is displayed
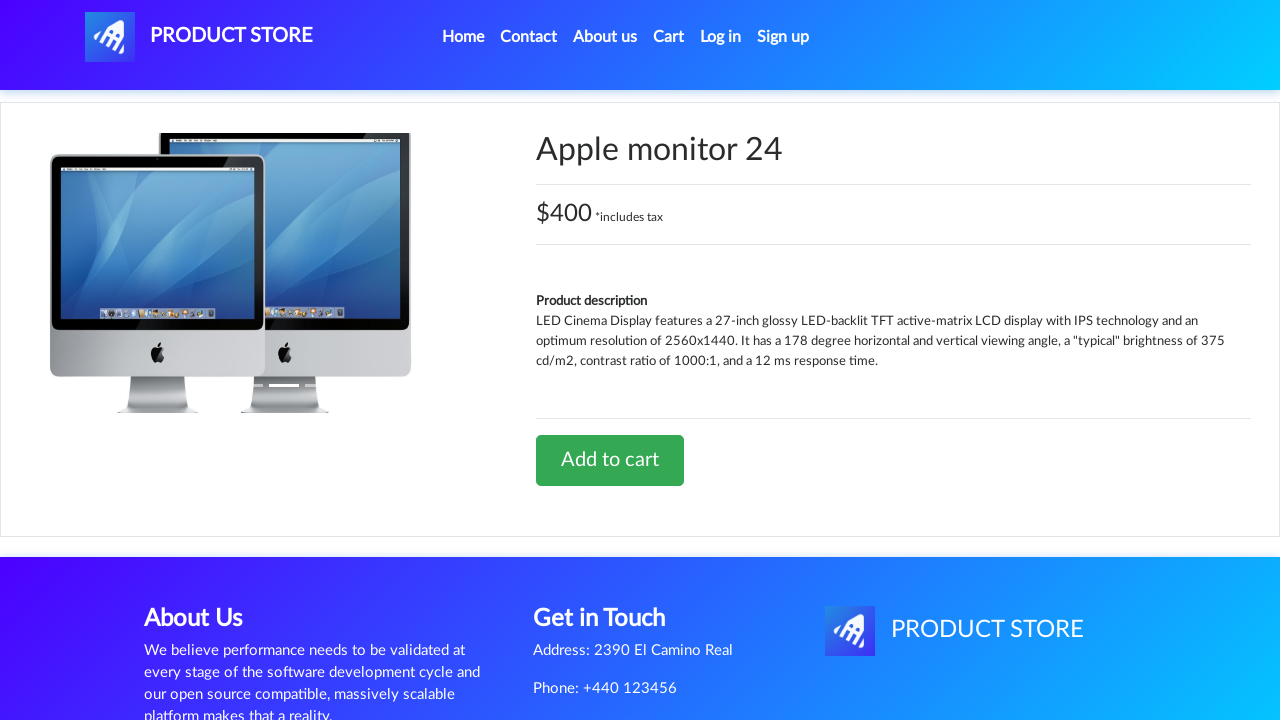

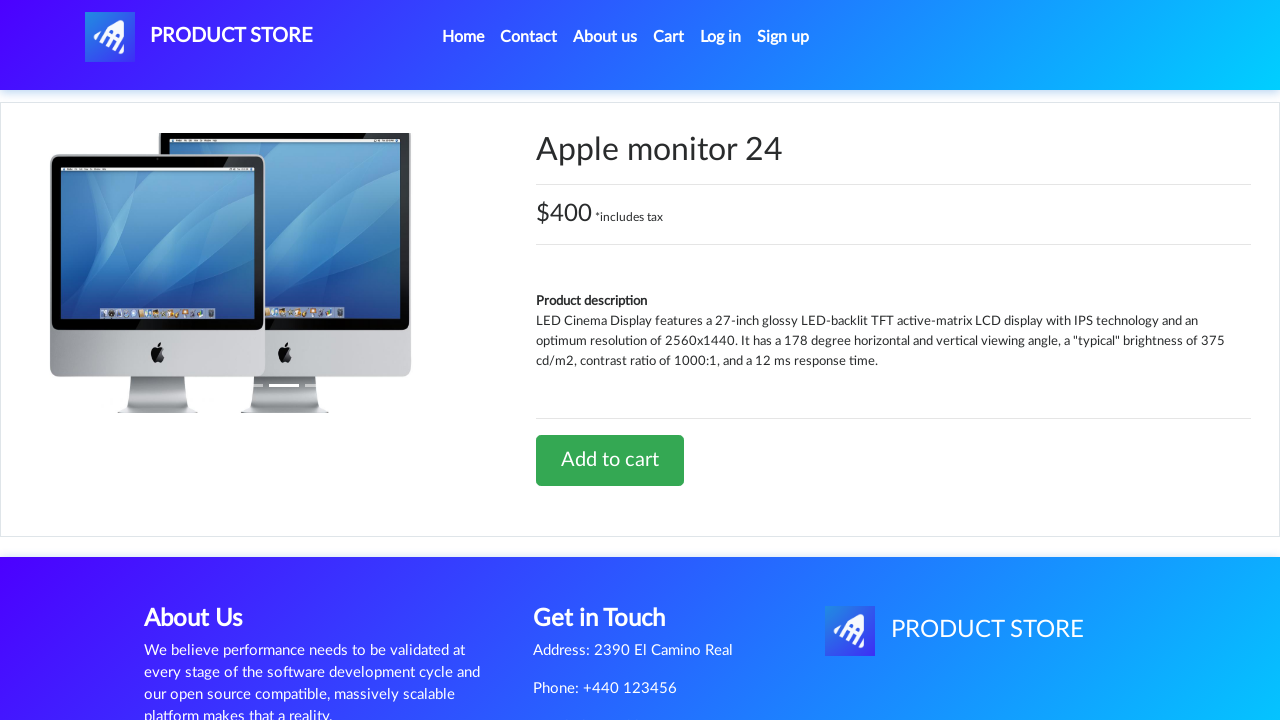